Tests class attribute buttons by attempting to click primary buttons and handling the resulting alert.

Starting URL: http://www.uitestingplayground.com/classattr

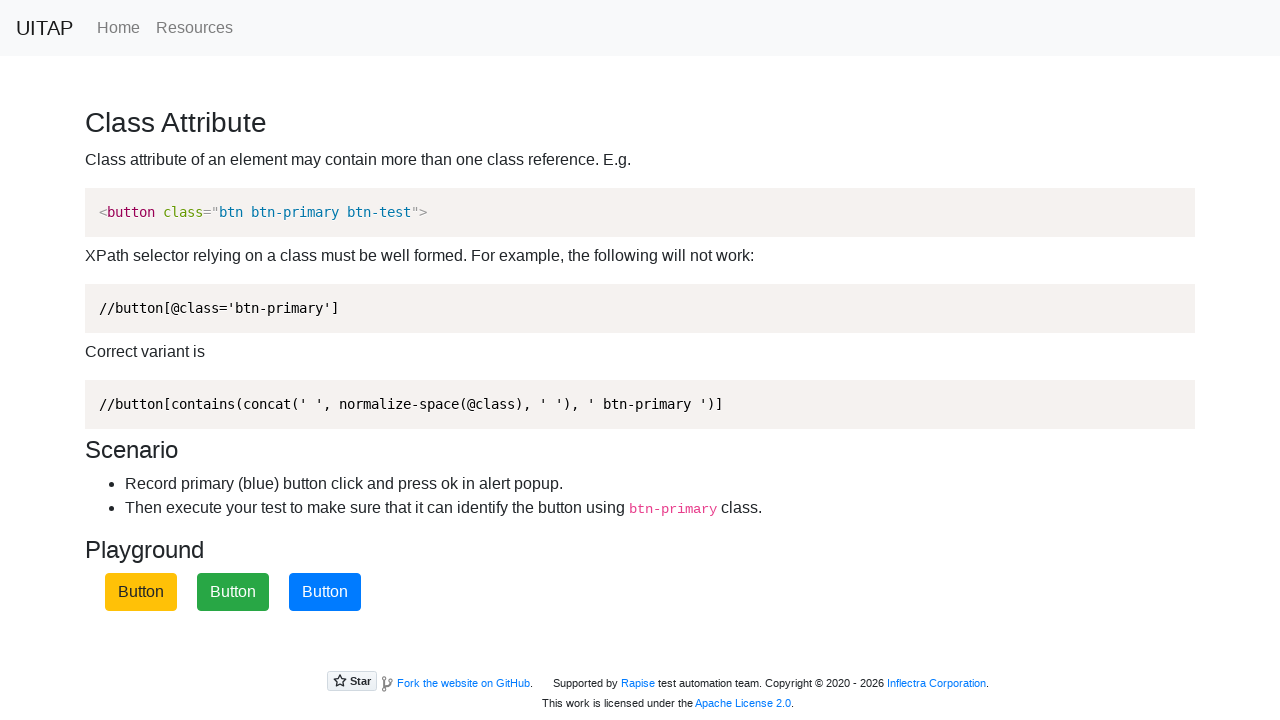

Set up dialog handler to accept alerts
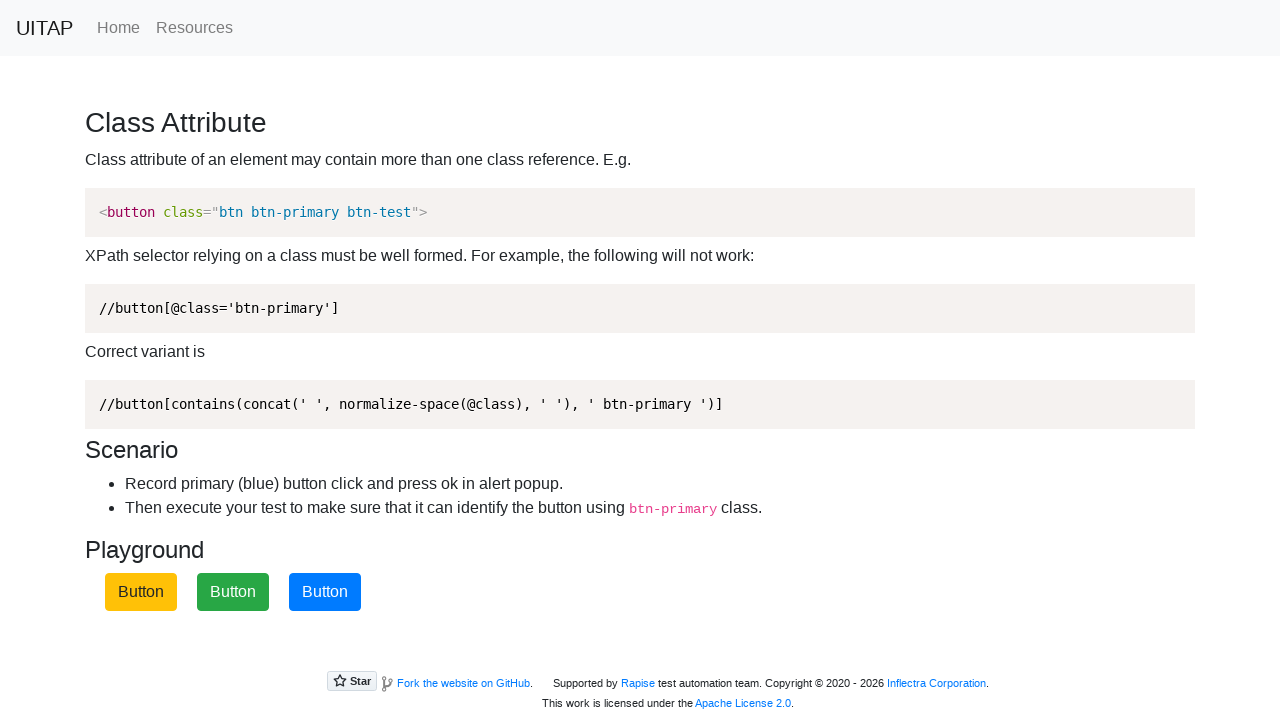

Failed to click button with class pattern class1 on button.btn.class1.btn-primary.btn-test
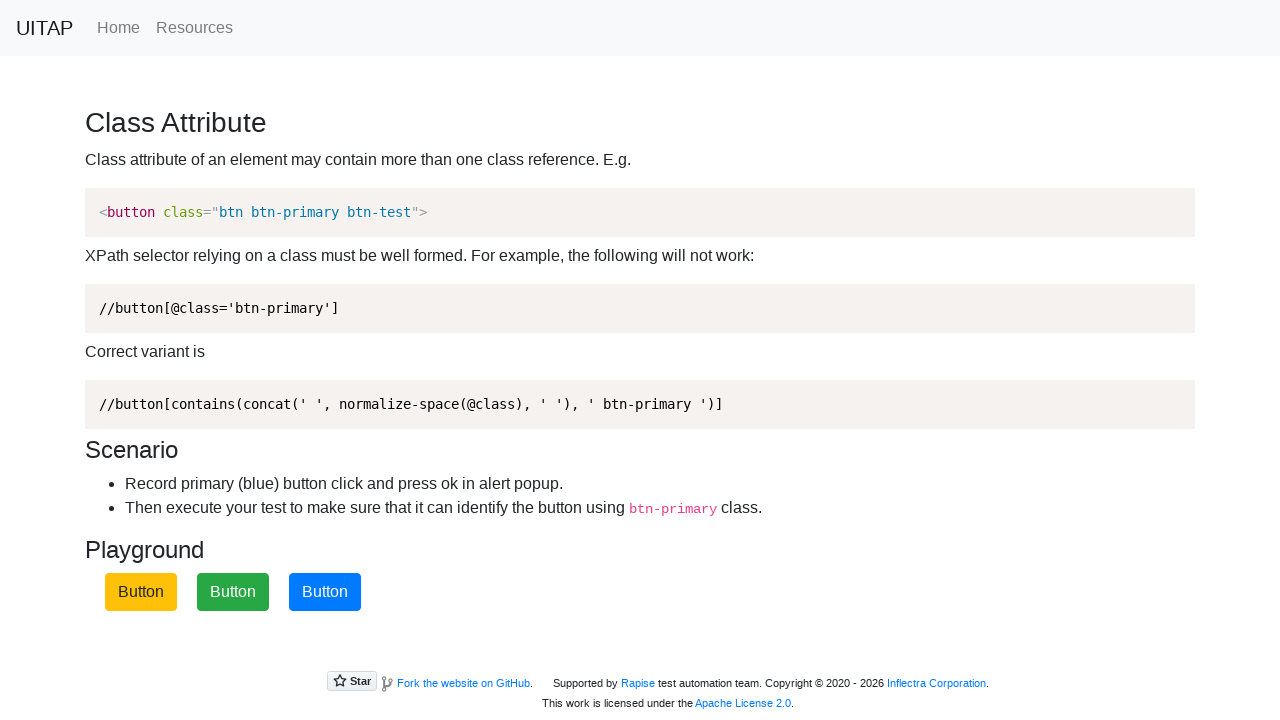

Failed to click button with class pattern class2 on button.btn.class2.btn-primary.btn-test
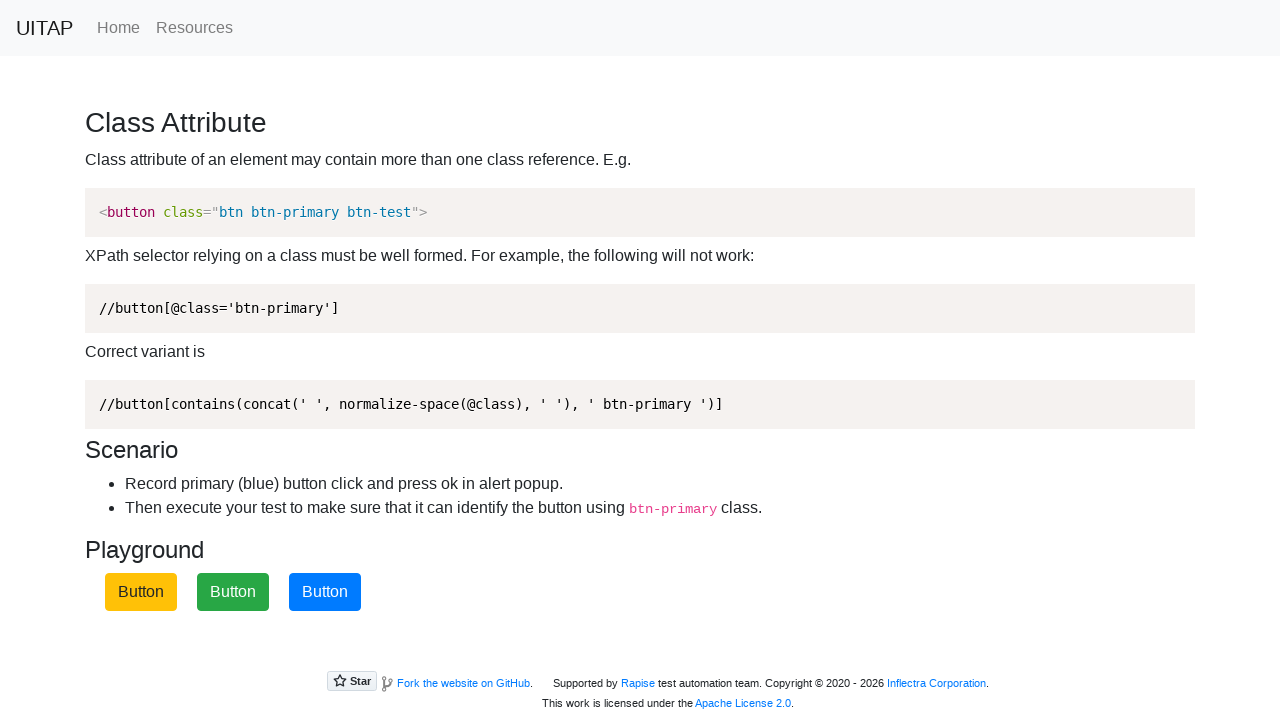

Clicked primary button with class pattern class3 at (325, 592) on button.btn.class3.btn-primary.btn-test
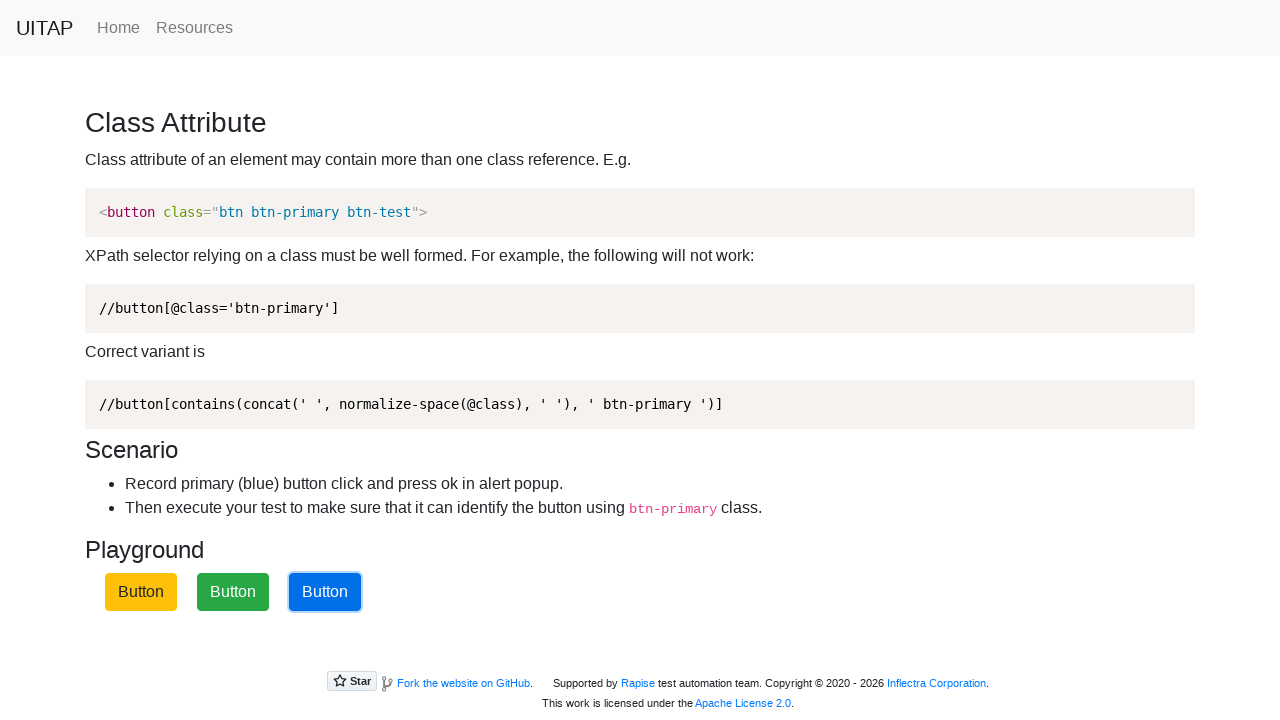

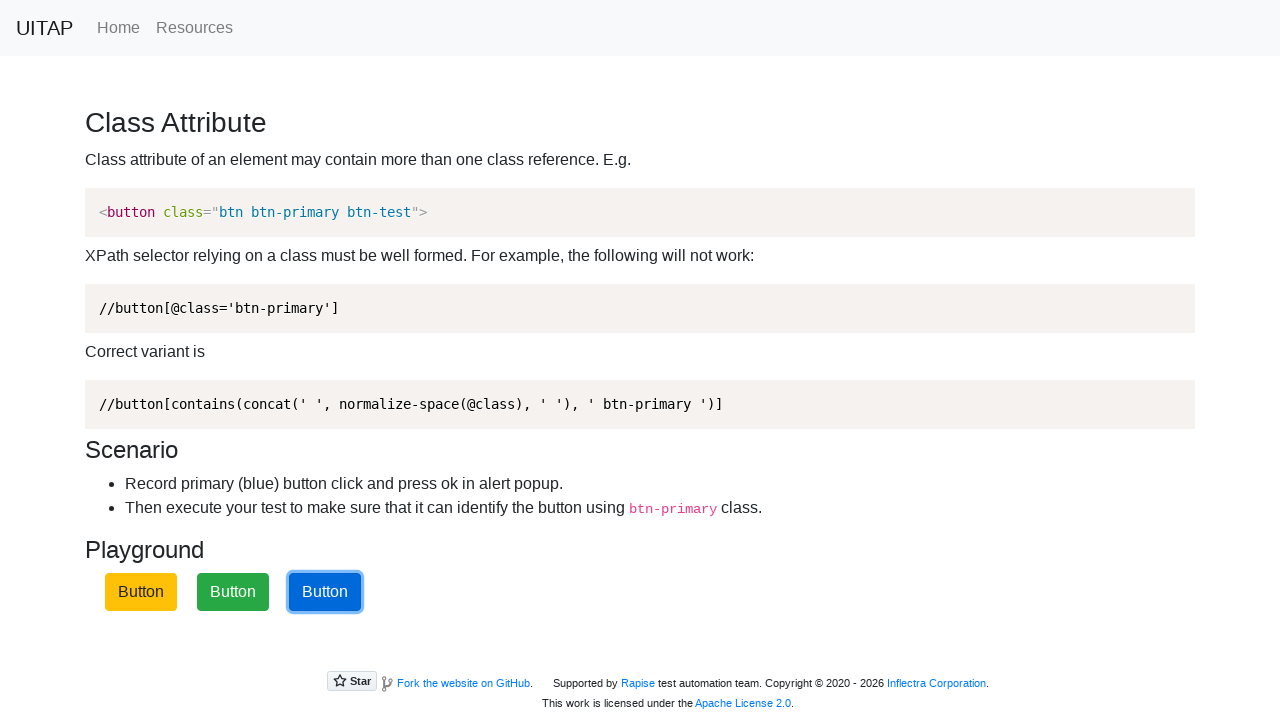